Tests the Skye Air website by scrolling through the page and interacting with FAQ accordion items to expand them

Starting URL: https://www.skyeair.tech/

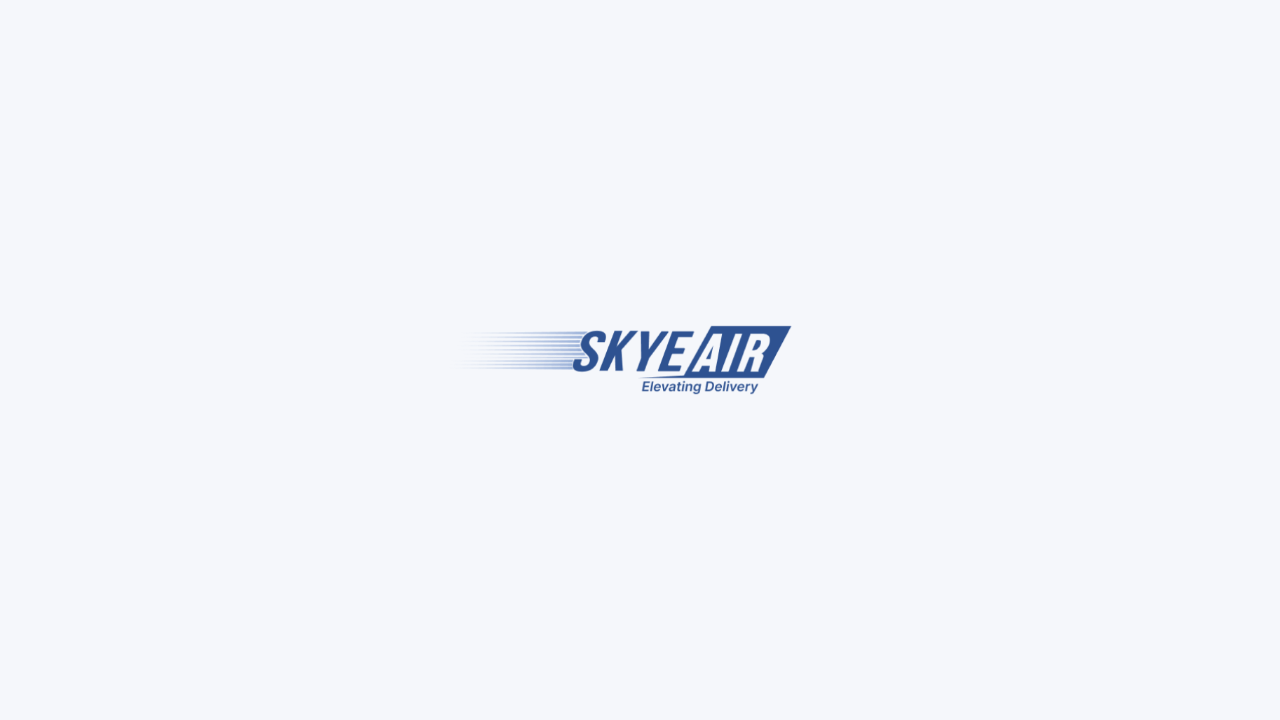

Waited for page to reach domcontentloaded state
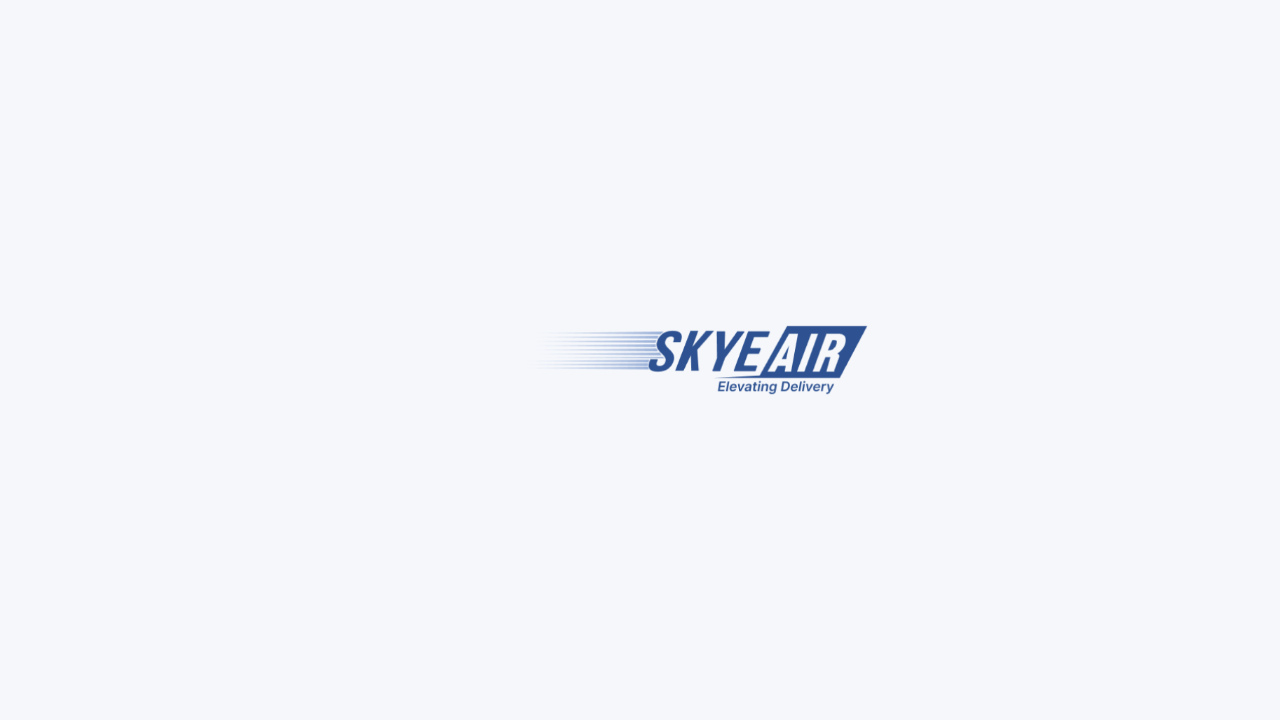

Scrolled down by one viewport height
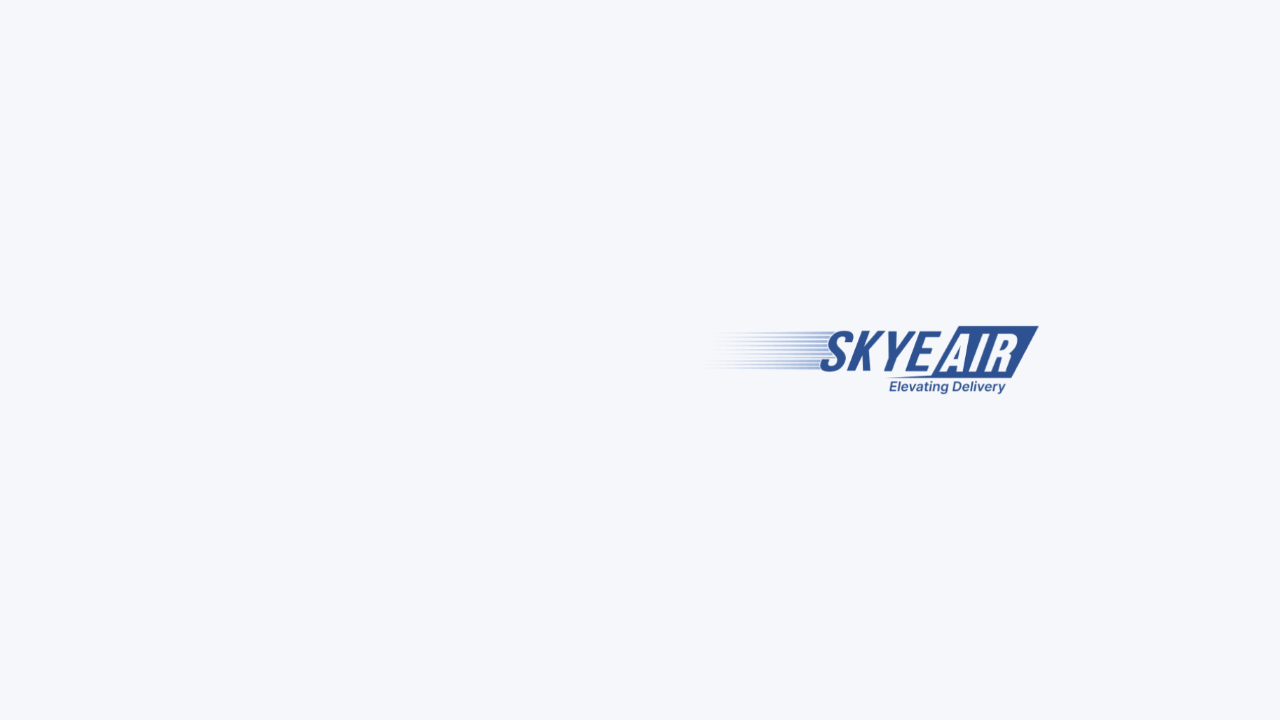

Waited 500ms for content to load after scroll
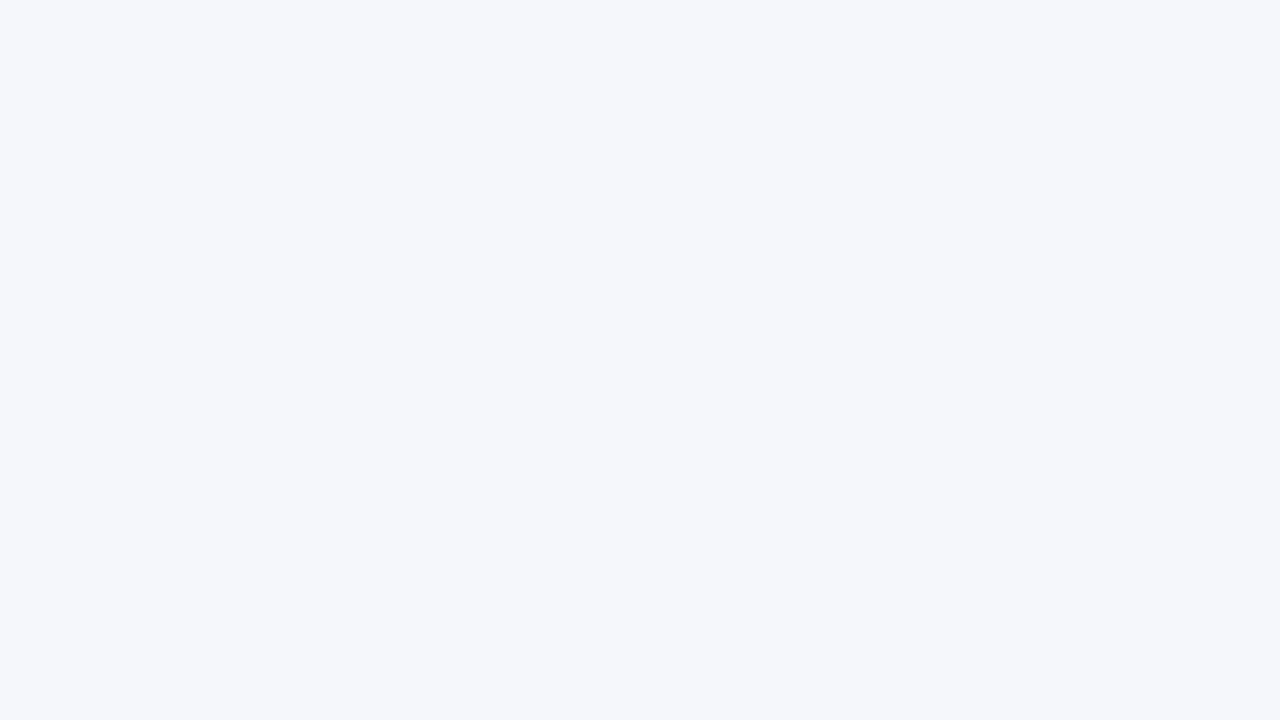

Scrolled down by one viewport height
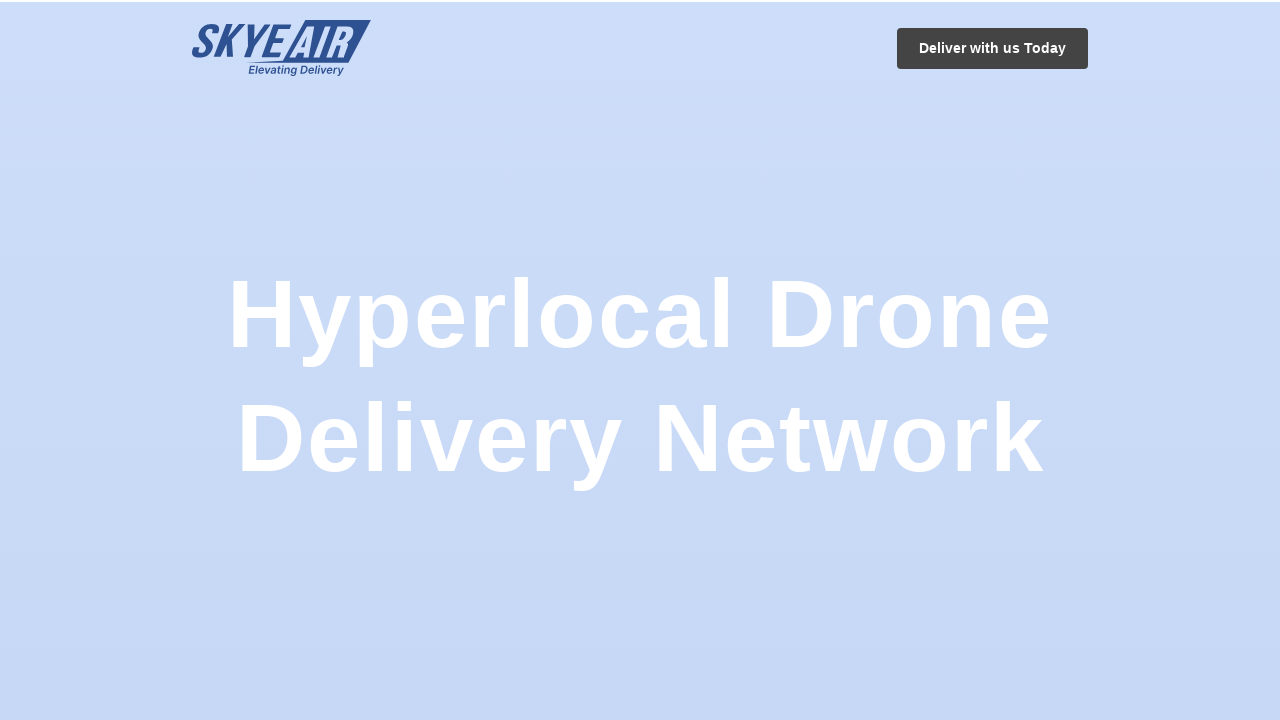

Waited 500ms for content to load after scroll
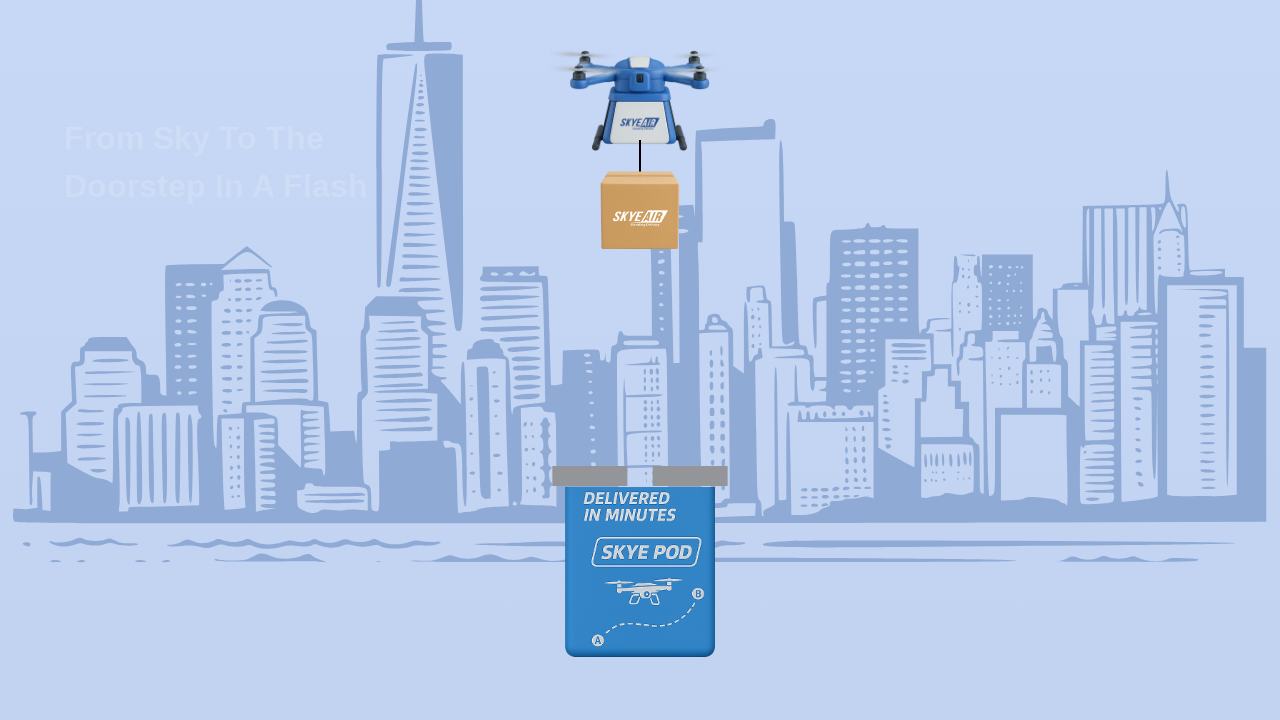

Scrolled down by one viewport height
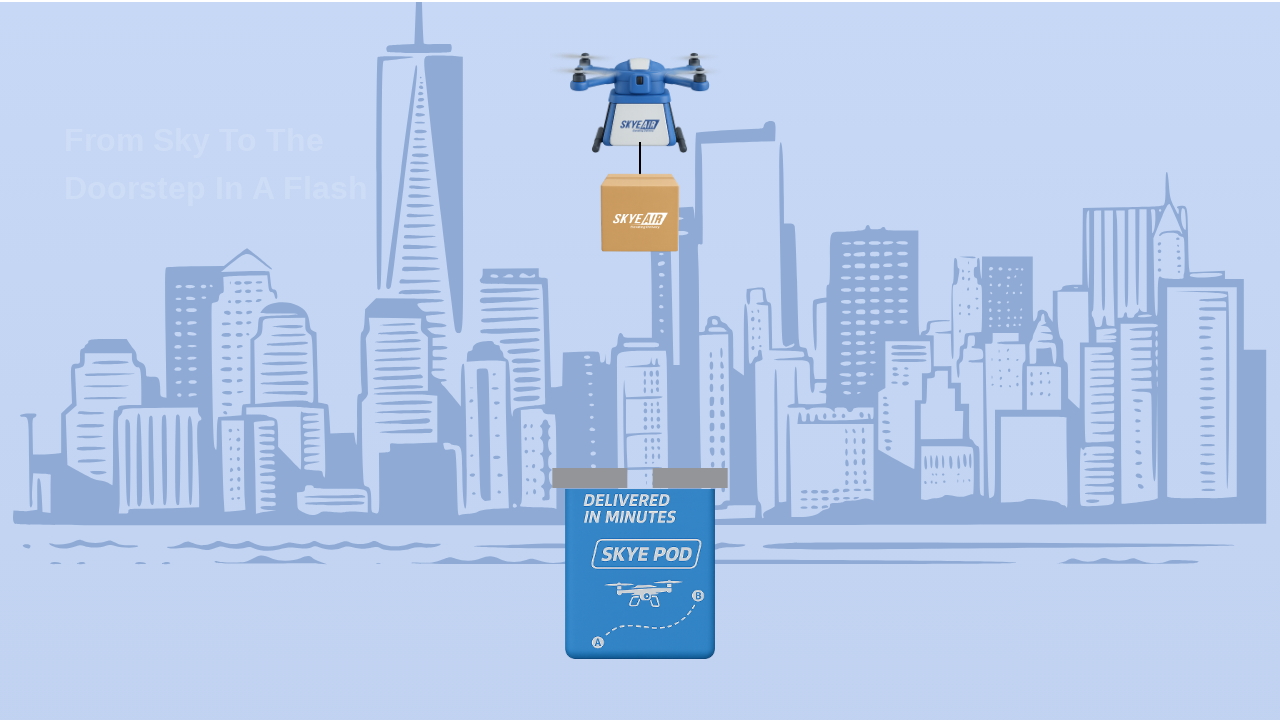

Waited 500ms for content to load after scroll
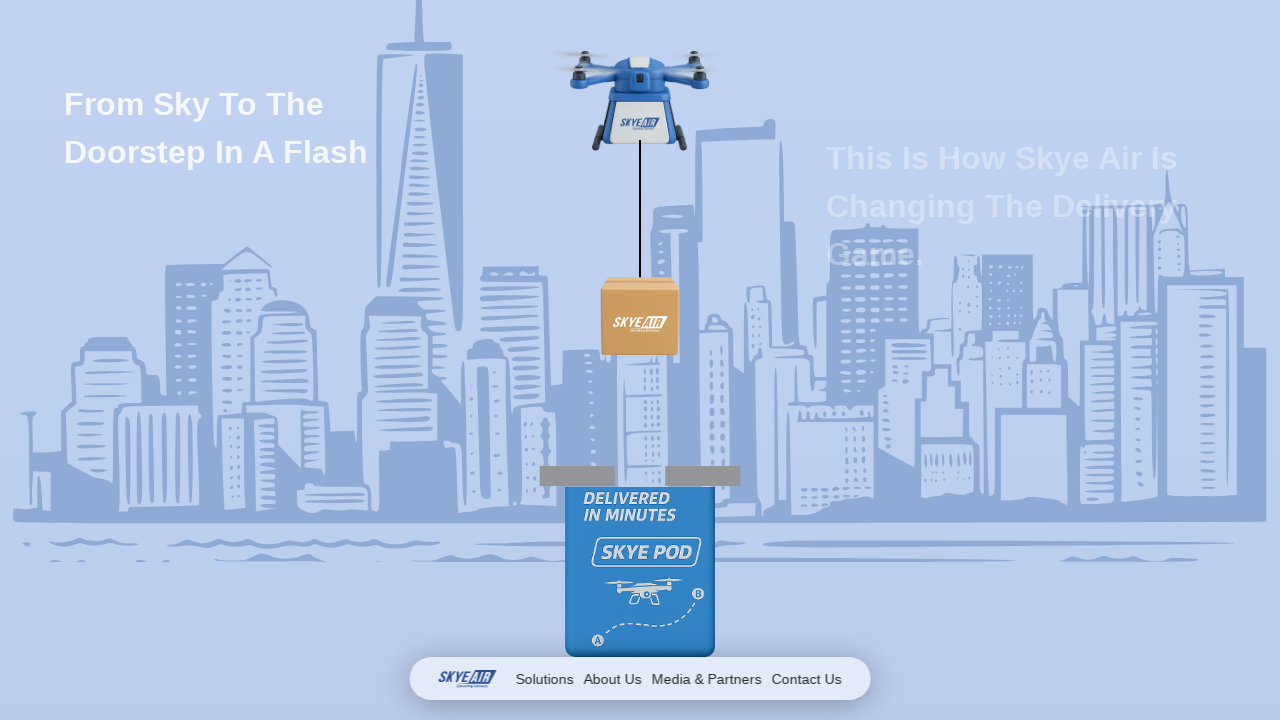

Scrolled down by one viewport height
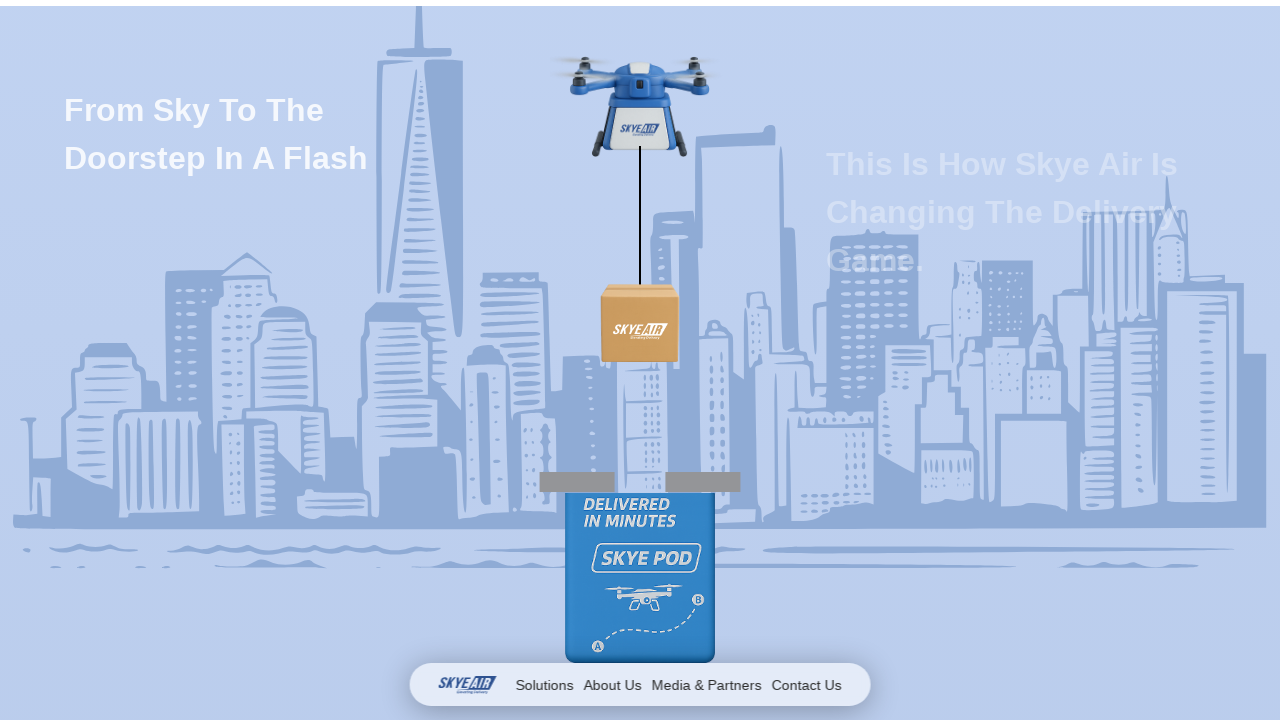

Waited 500ms for content to load after scroll
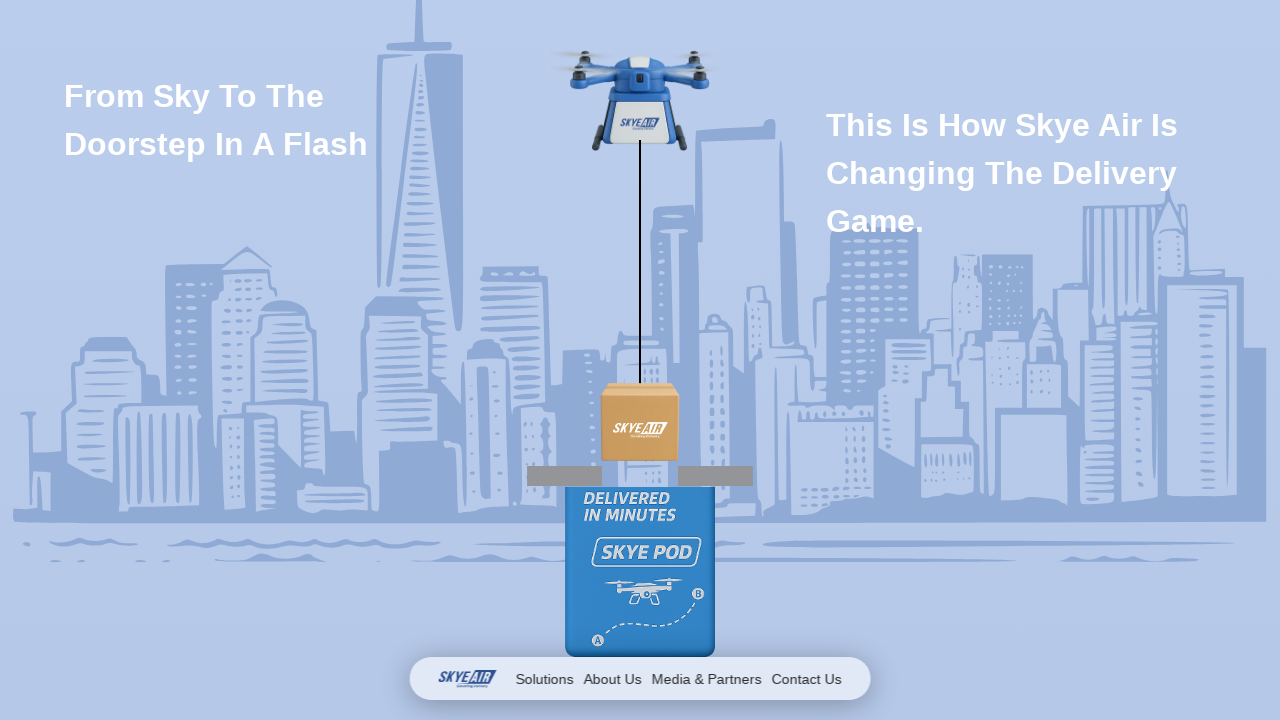

Scrolled down by one viewport height
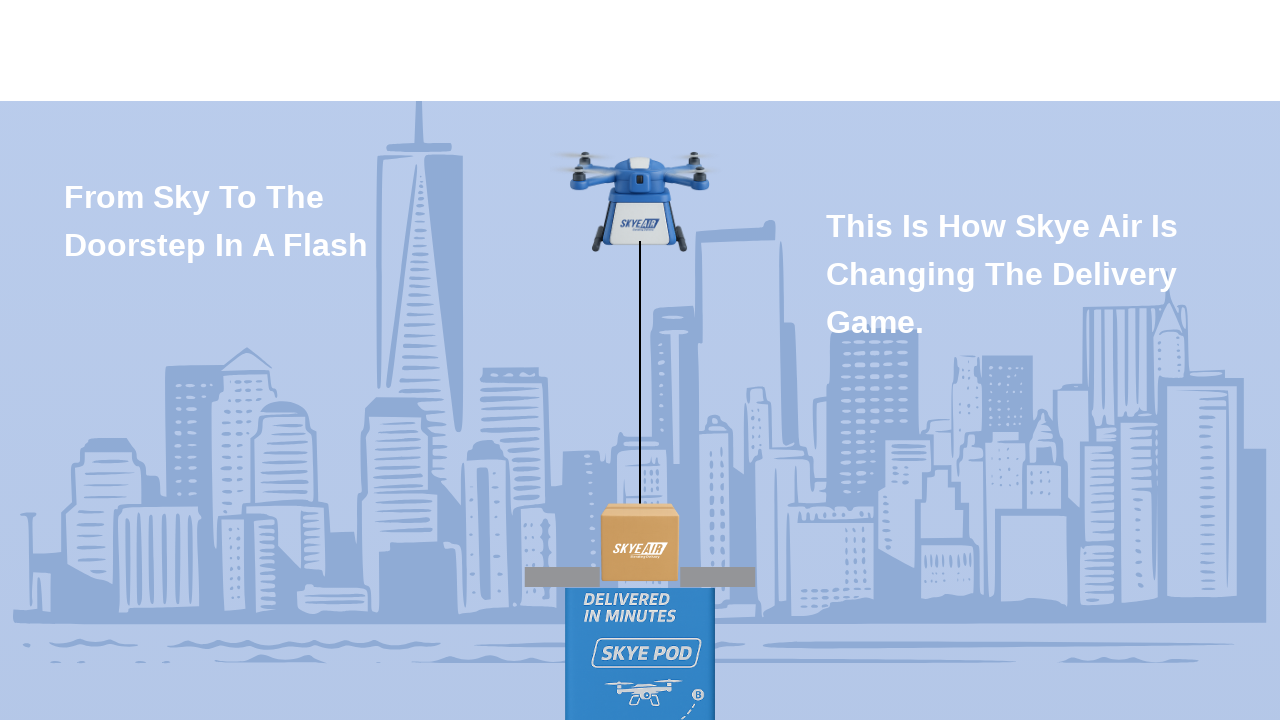

Waited 500ms for content to load after scroll
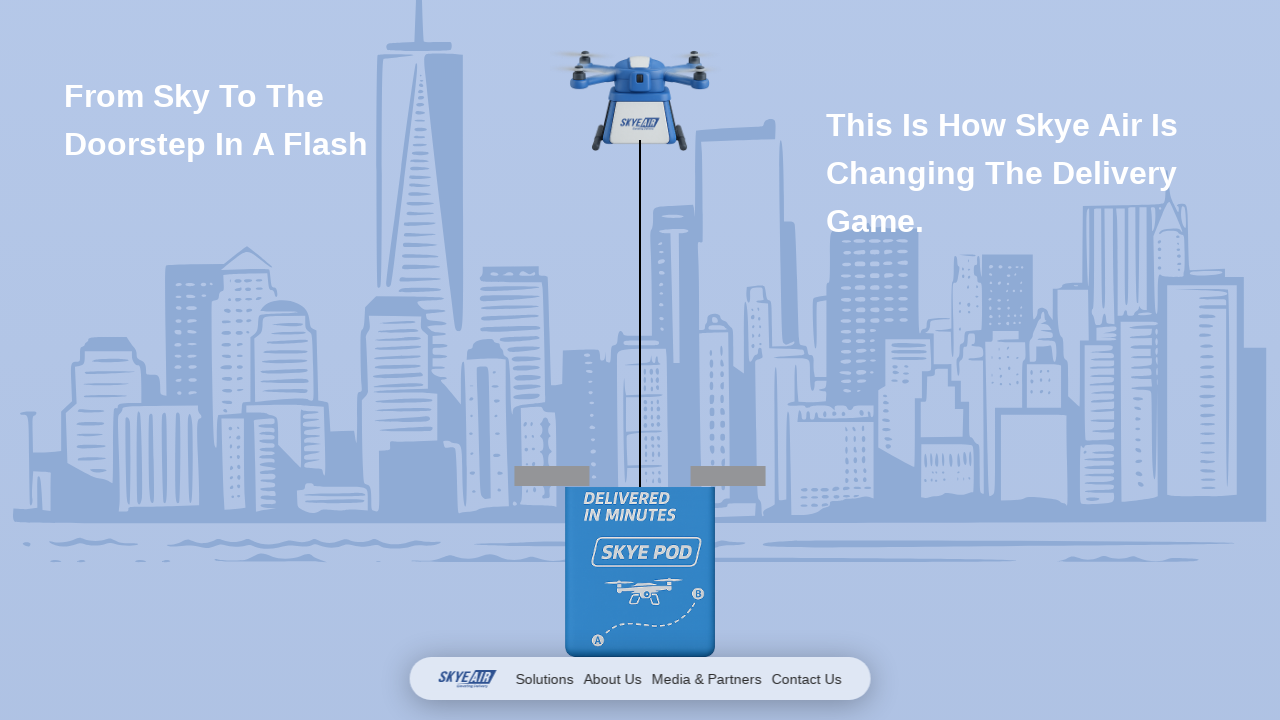

Scrolled first FAQ item into view
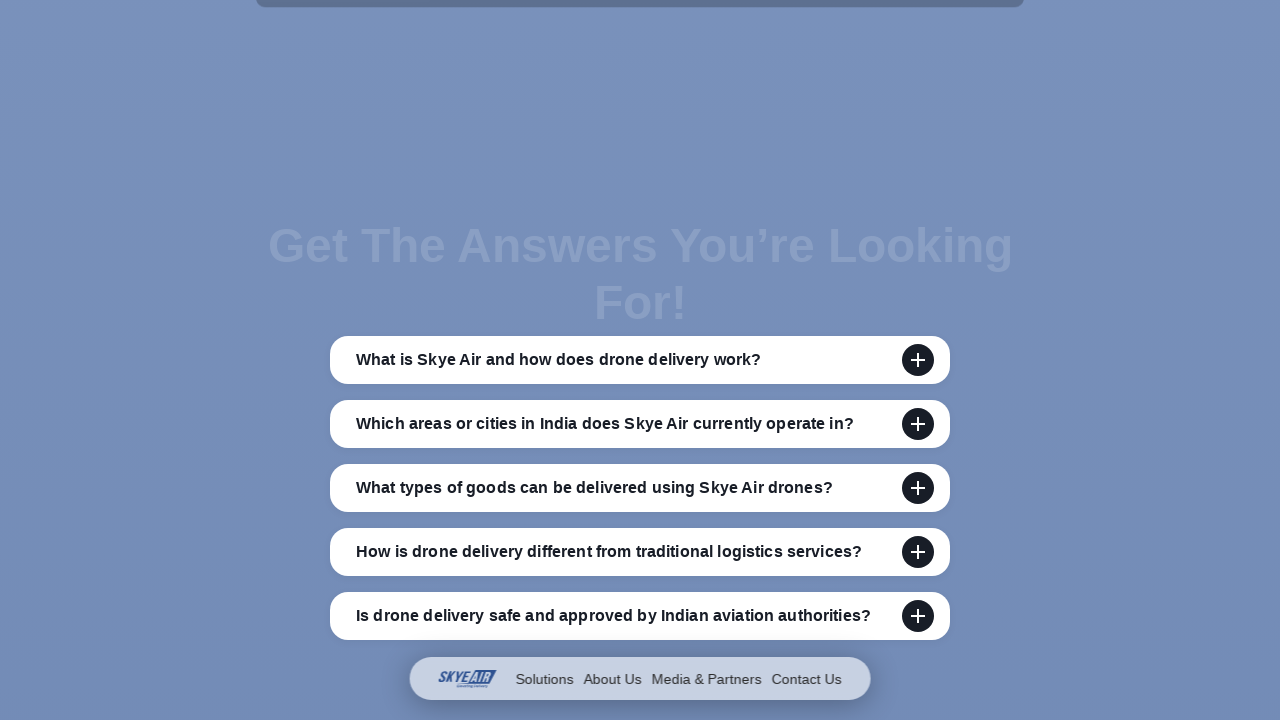

Clicked first FAQ item: 'What is Skye Air and how does drone delivery work?' at (559, 360) on xpath=//span[text()="What is Skye Air and how does drone delivery work?"]
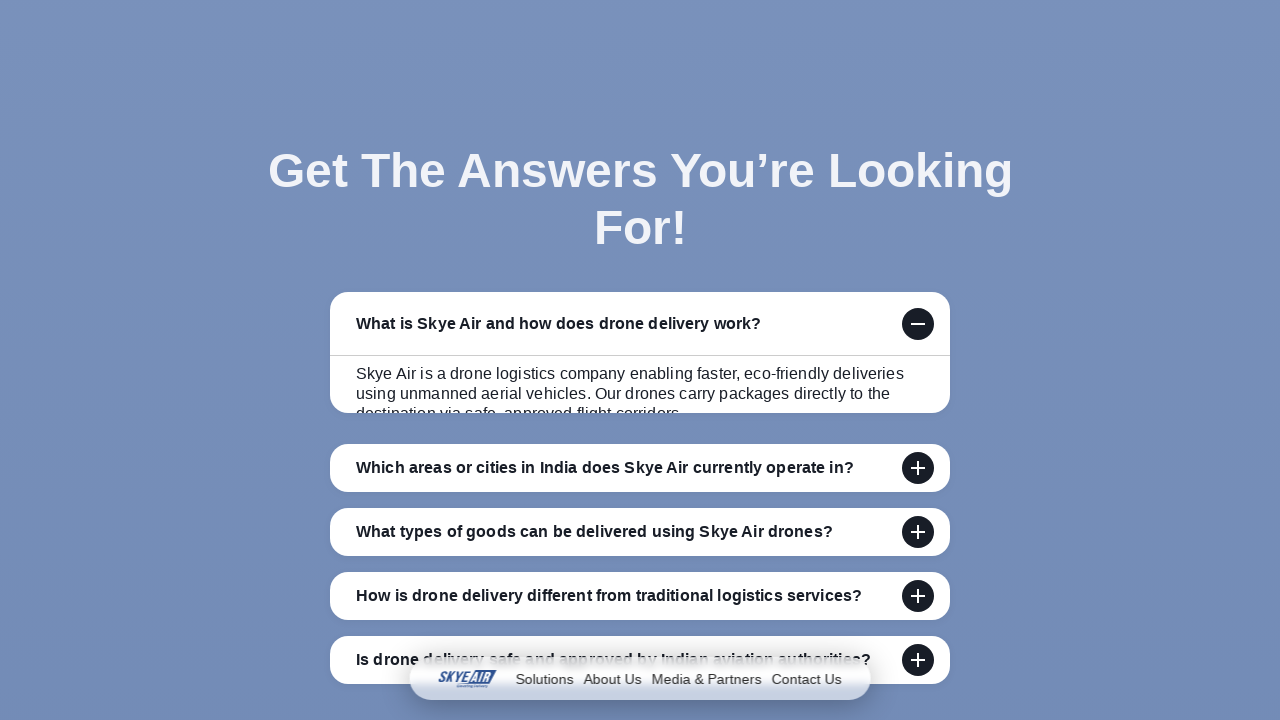

Waited 1000ms for first FAQ item to expand
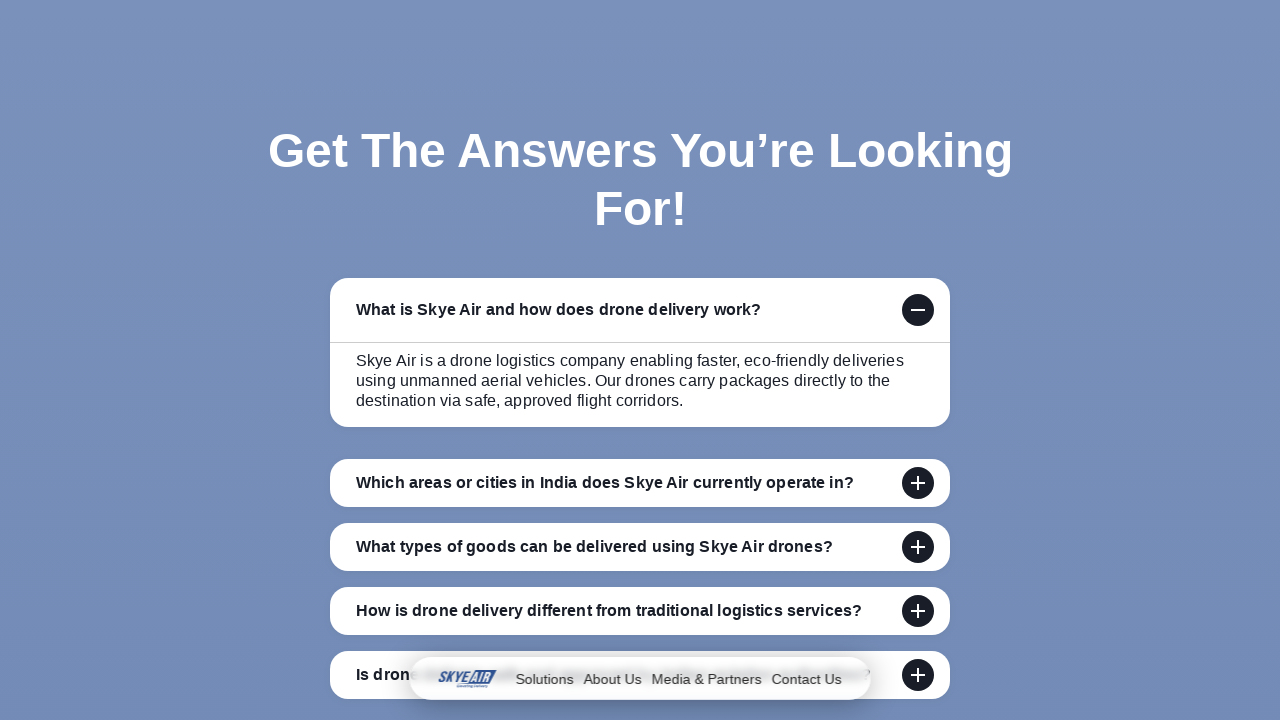

Clicked second FAQ item: 'Which areas or cities in India does Skye Air currently operate in?' at (605, 483) on xpath=//span[text()="Which areas or cities in India does Skye Air currently oper
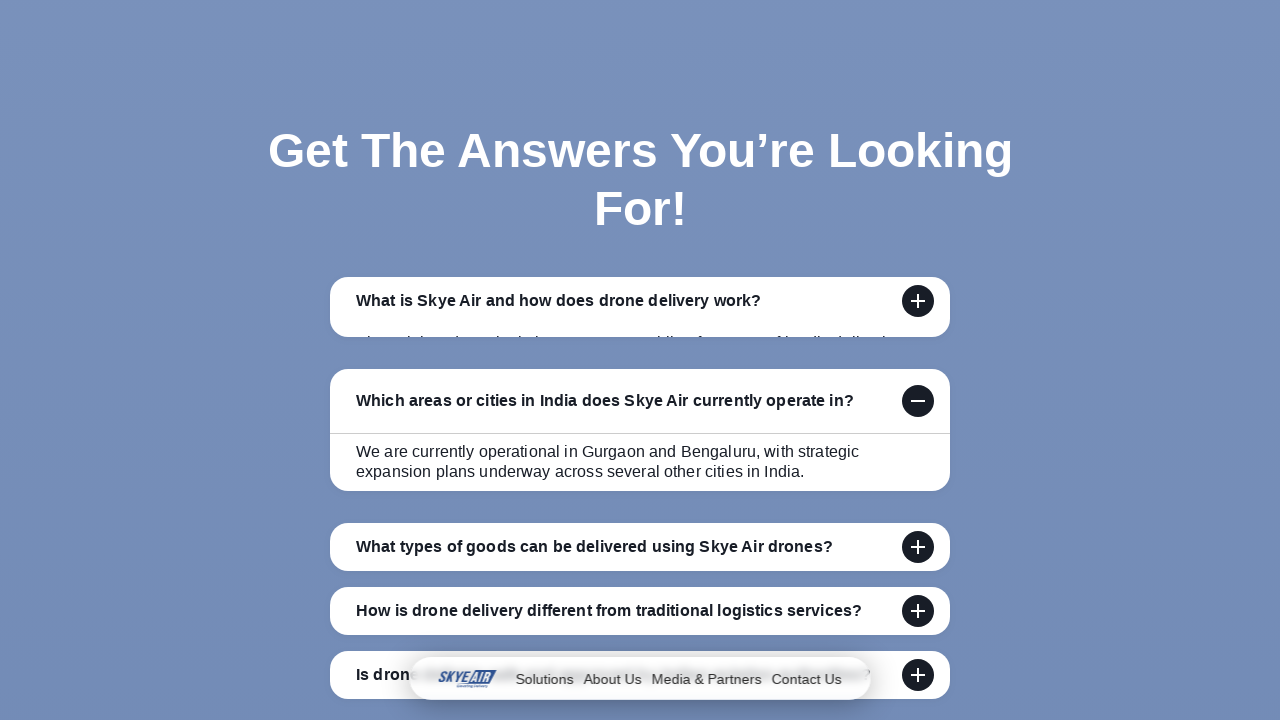

Waited 1000ms for second FAQ item to expand
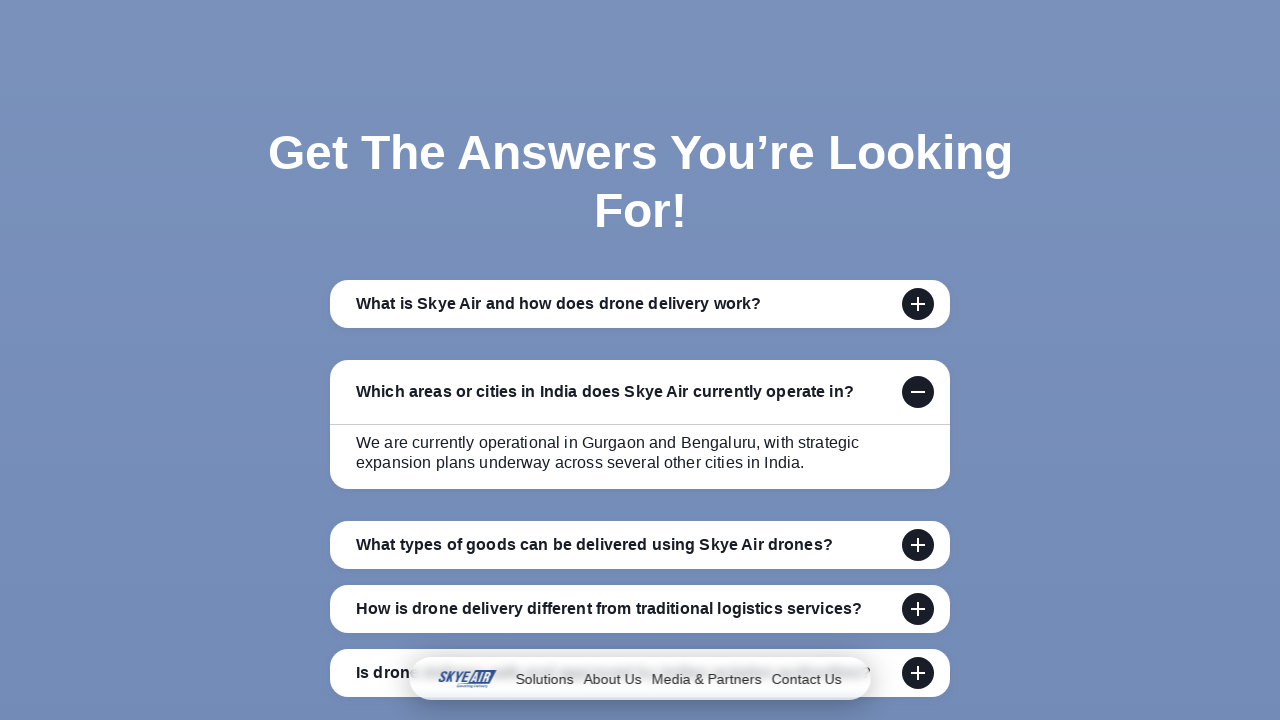

Clicked third FAQ item: 'What types of goods can be delivered using Skye Air drones?' at (594, 545) on xpath=//span[text()="What types of goods can be delivered using Skye Air drones?
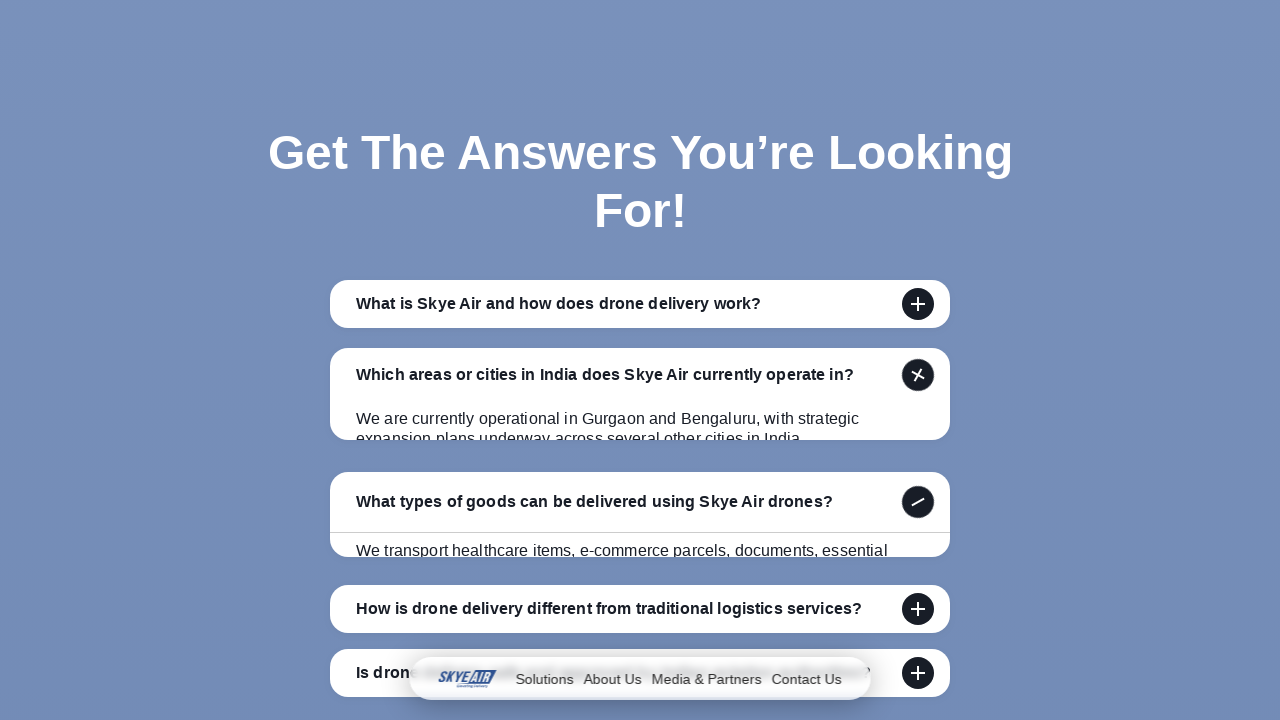

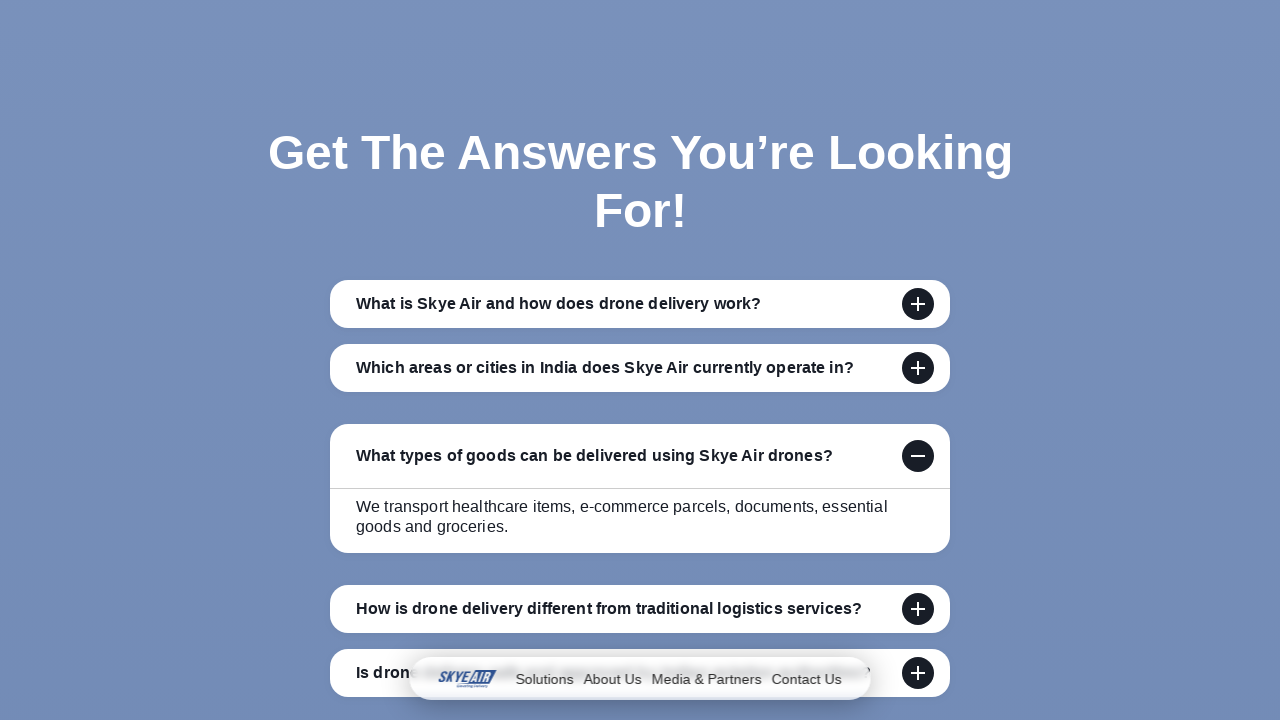